Tests handling of both nested frames and single frames by switching between them and entering text in input fields within the frames

Starting URL: https://demo.automationtesting.in/Frames.html

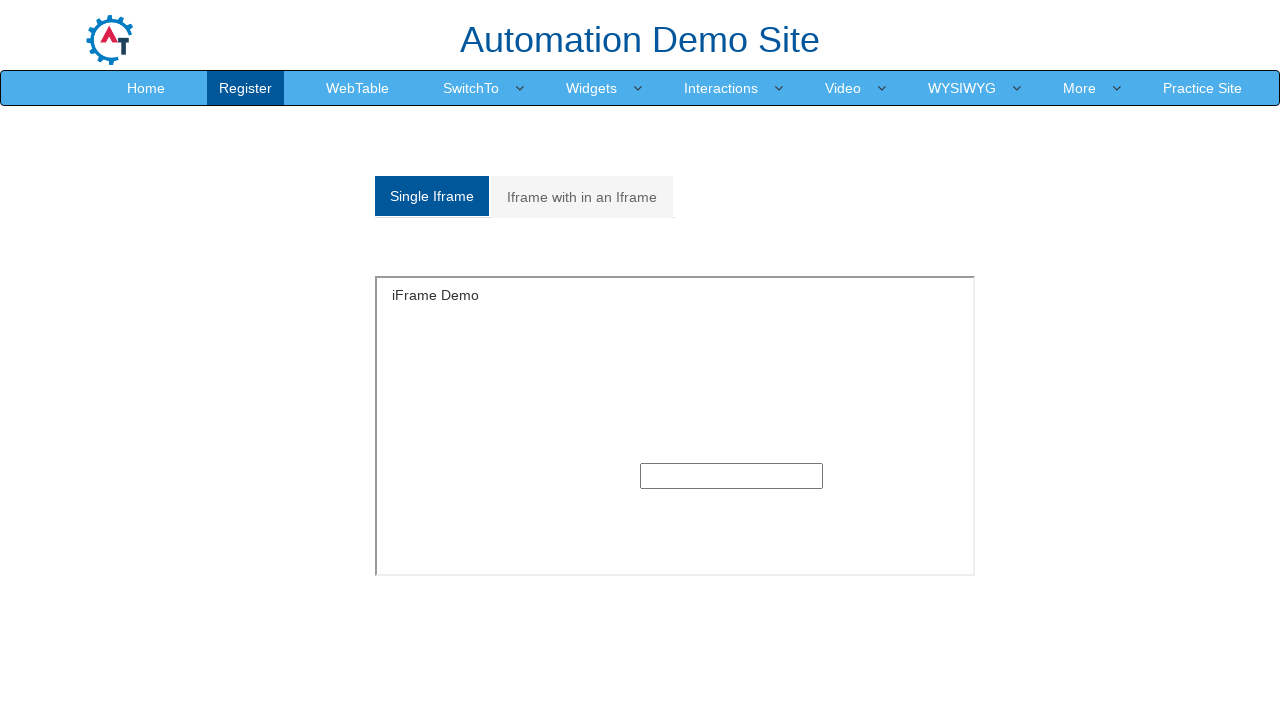

Clicked on Multiple/Nested frames tab at (582, 197) on xpath=//a[@href='#Multiple']
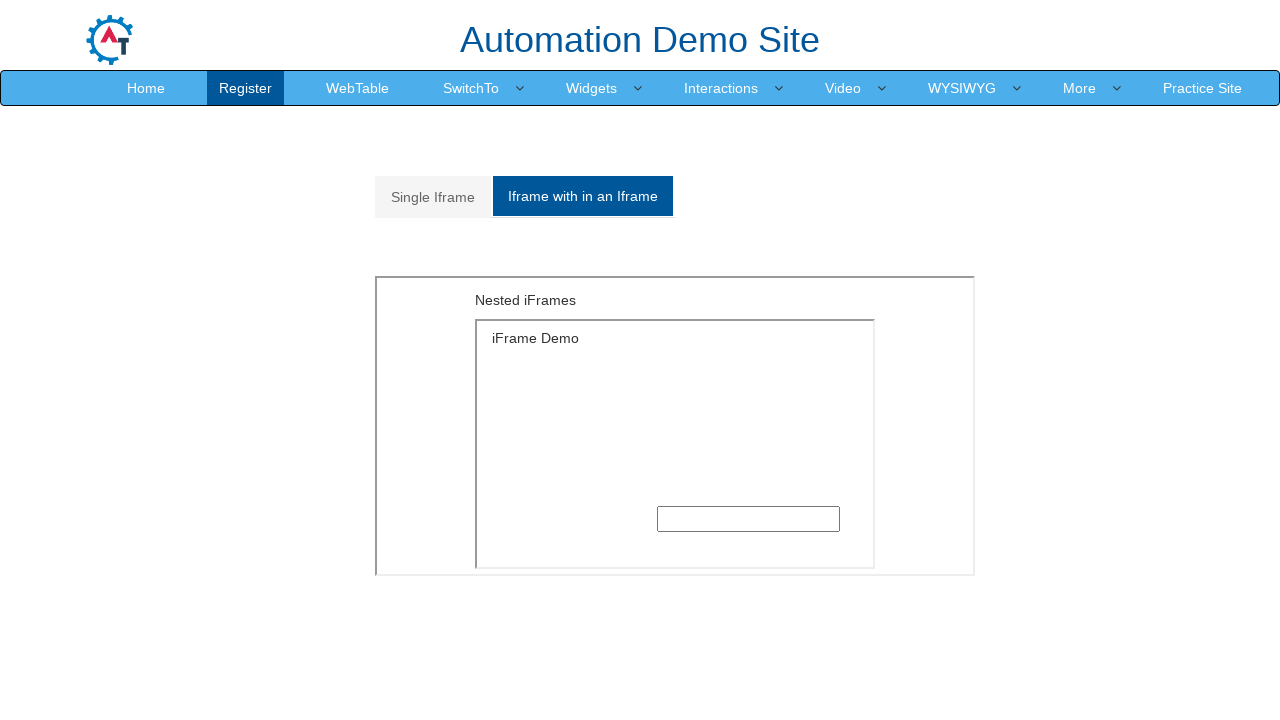

Located outer frame with src='MultipleFrames.html'
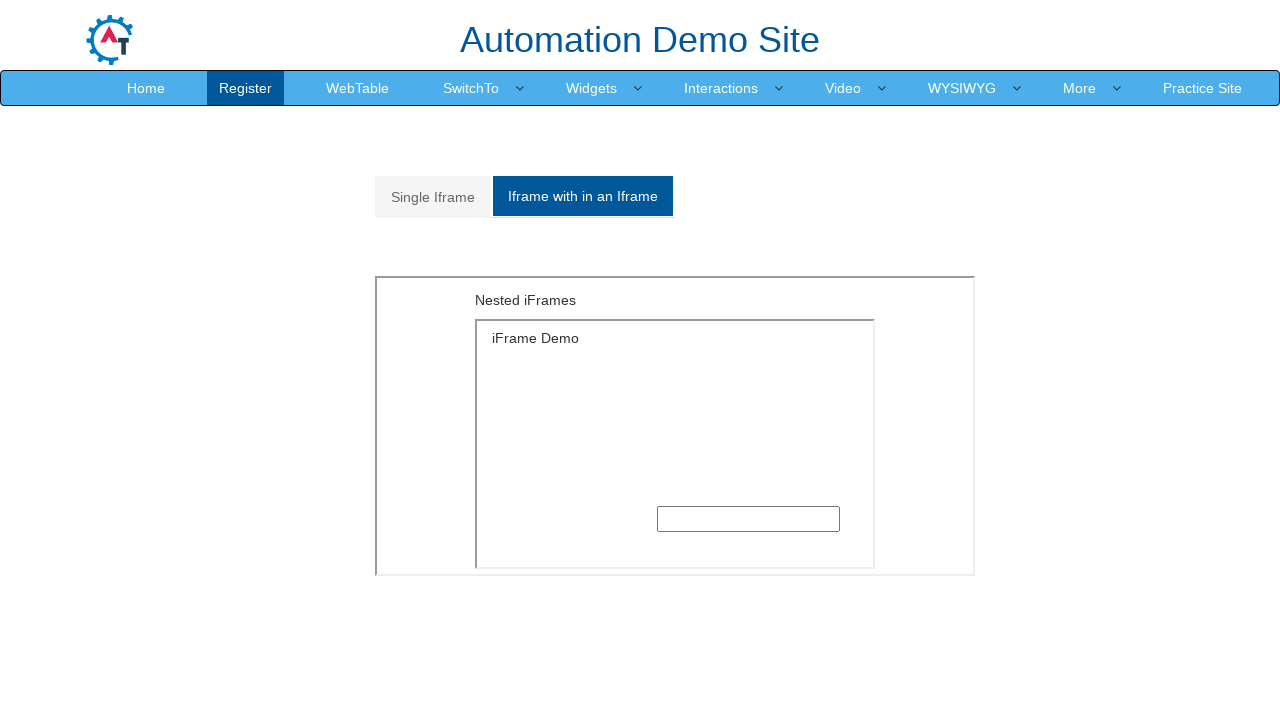

Located inner nested frame within outer frame
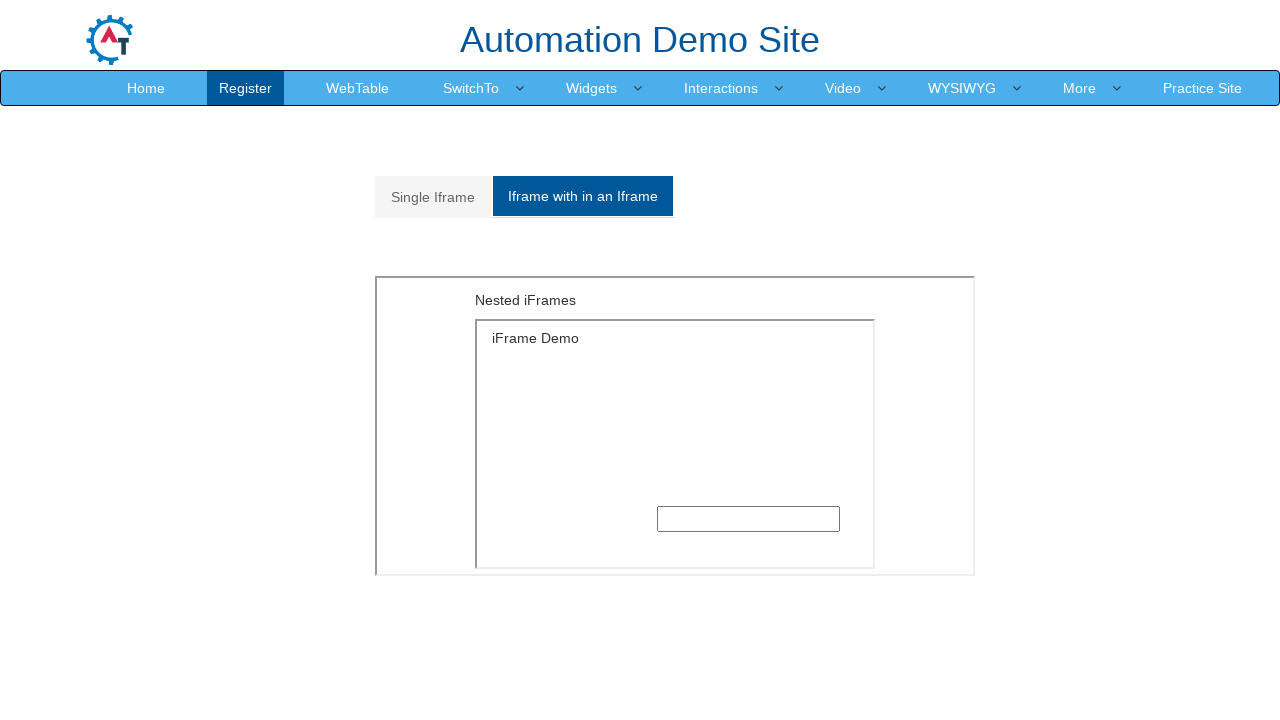

Filled text input in nested frame with 'hello' on xpath=//iframe[@src='MultipleFrames.html'] >> internal:control=enter-frame >> xp
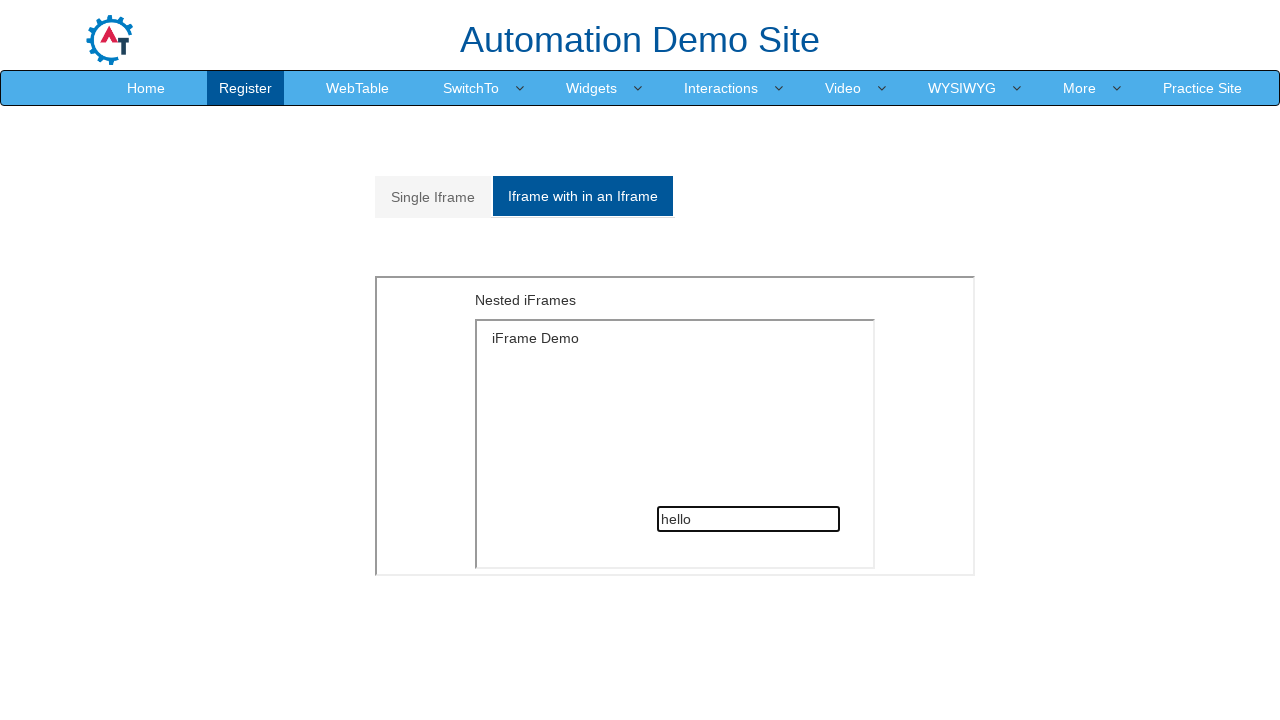

Clicked on Single Iframe tab at (433, 197) on xpath=//a[normalize-space()='Single Iframe']
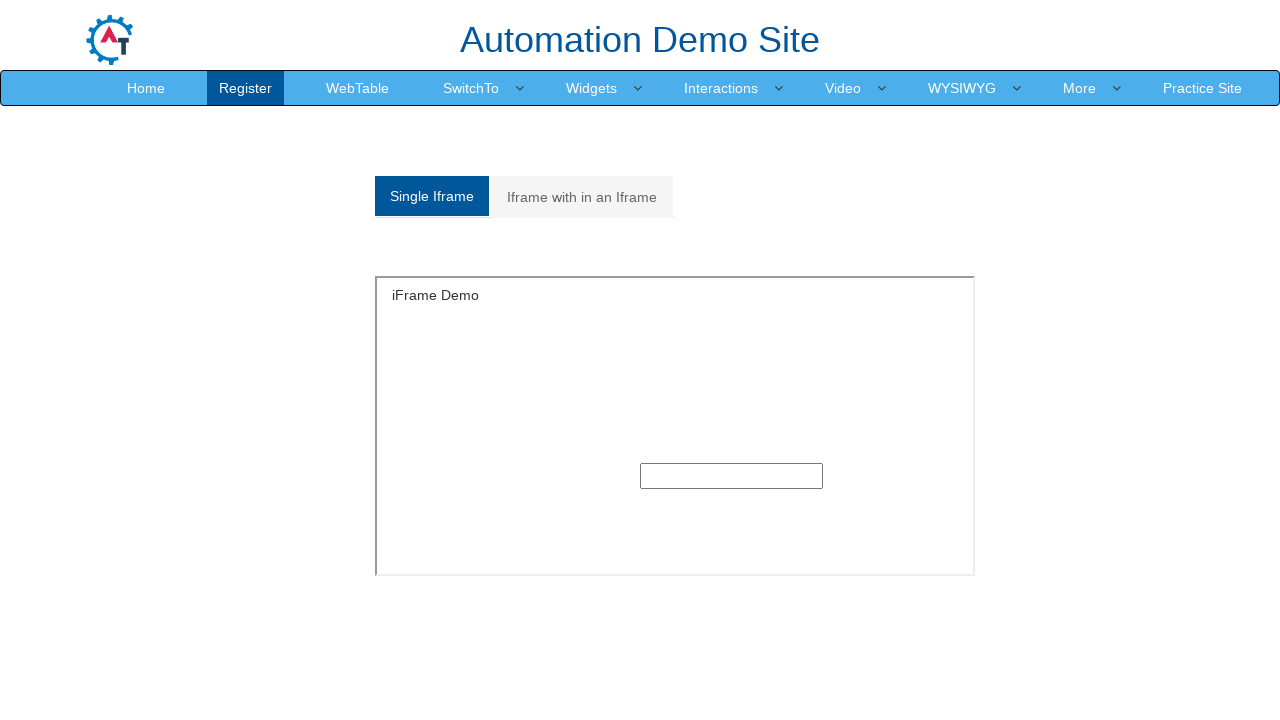

Located single frame with id='singleframe'
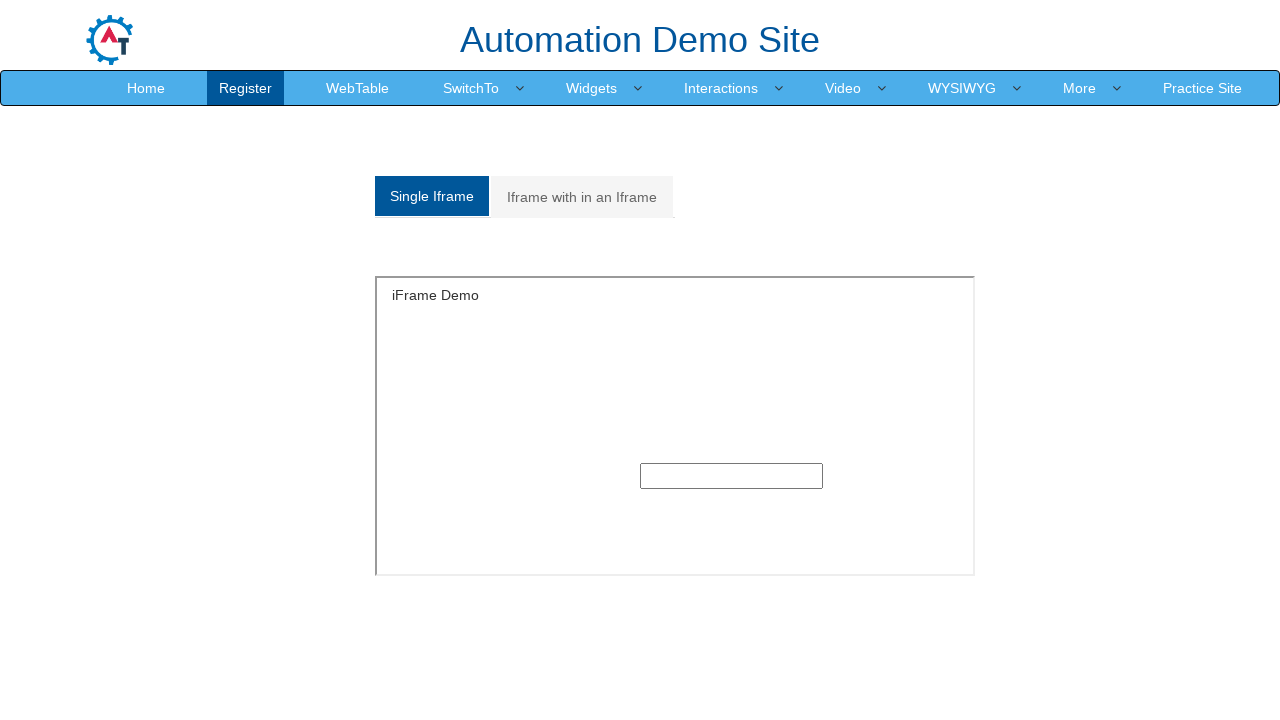

Filled text input in single frame with 'bruh u r bad guy' on xpath=//iframe[@id='singleframe'] >> internal:control=enter-frame >> xpath=//inp
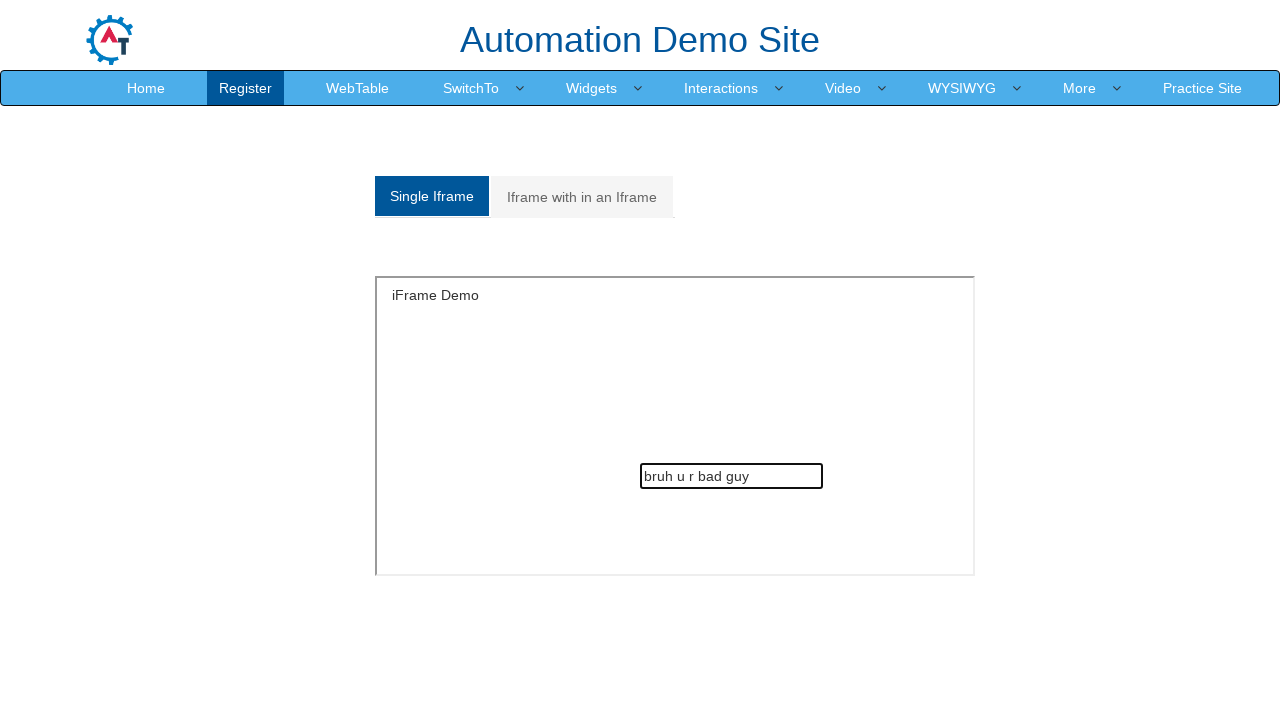

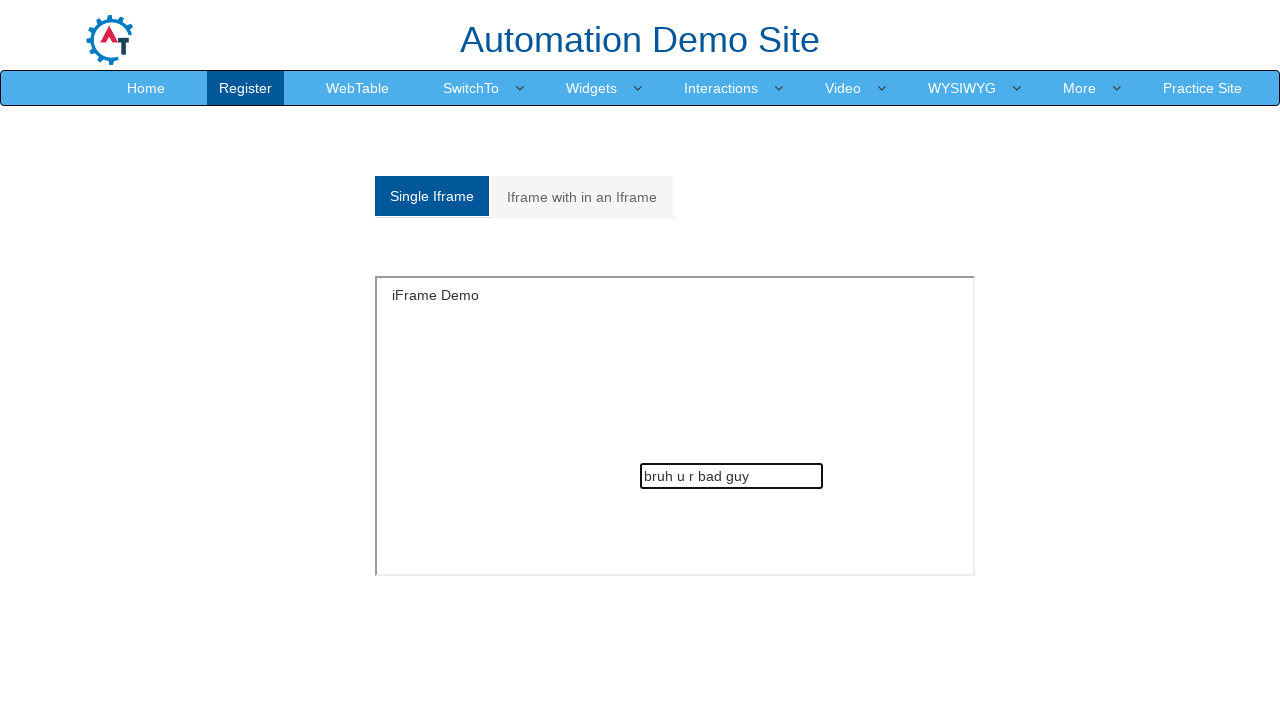